Tests that clicking a link opens a new tab and navigates to the expected URL, then verifies the banner image is displayed on the new page.

Starting URL: https://demoqa.com/links

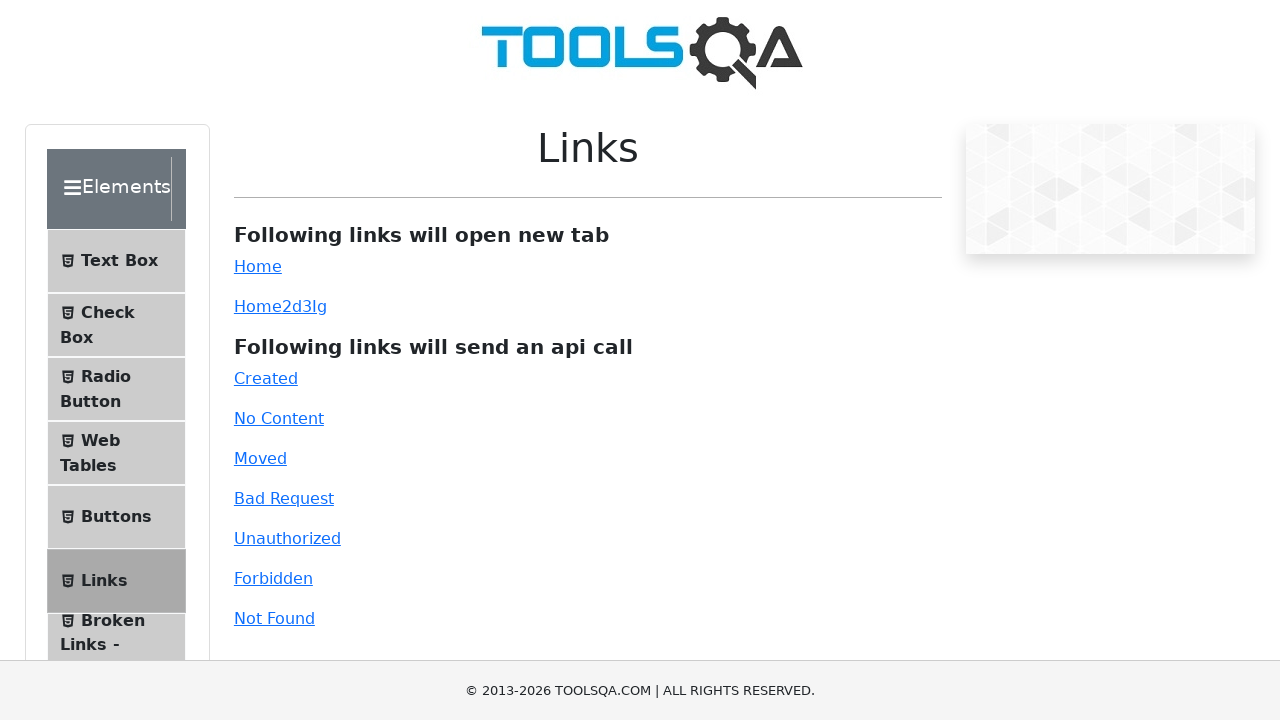

Clicked simple link to open new tab at (258, 266) on #simpleLink
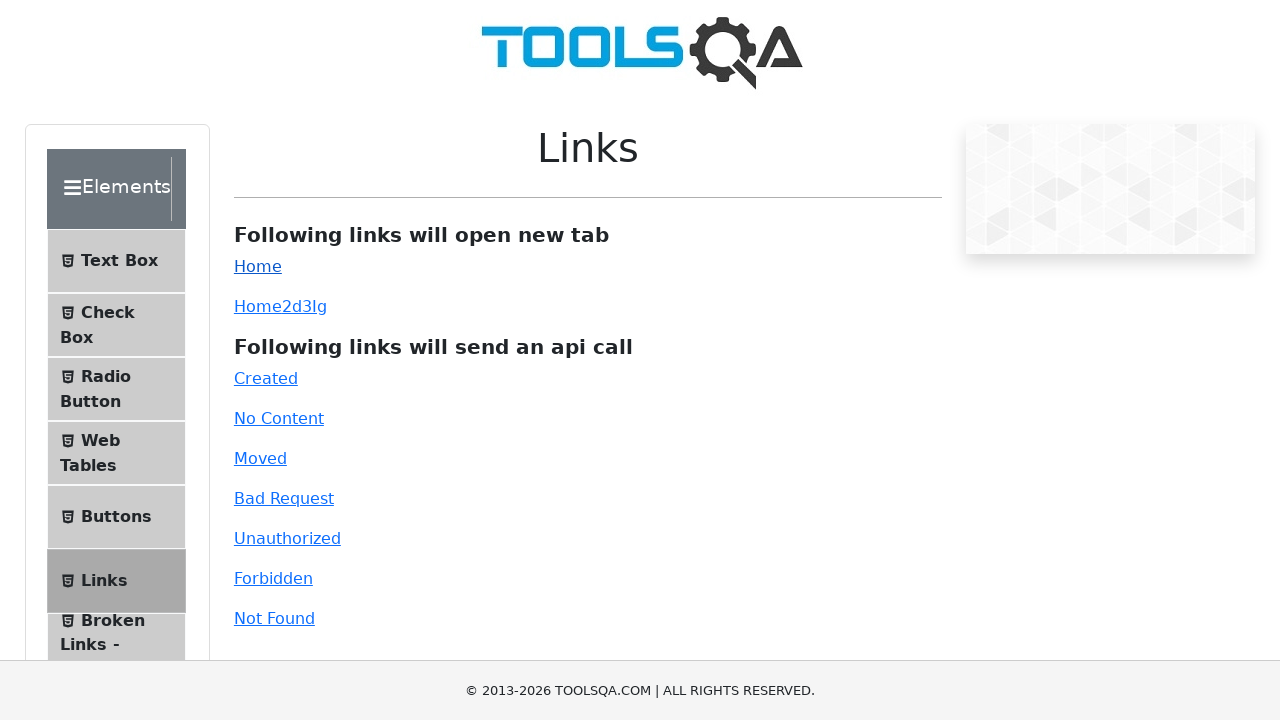

Retrieved new page from context
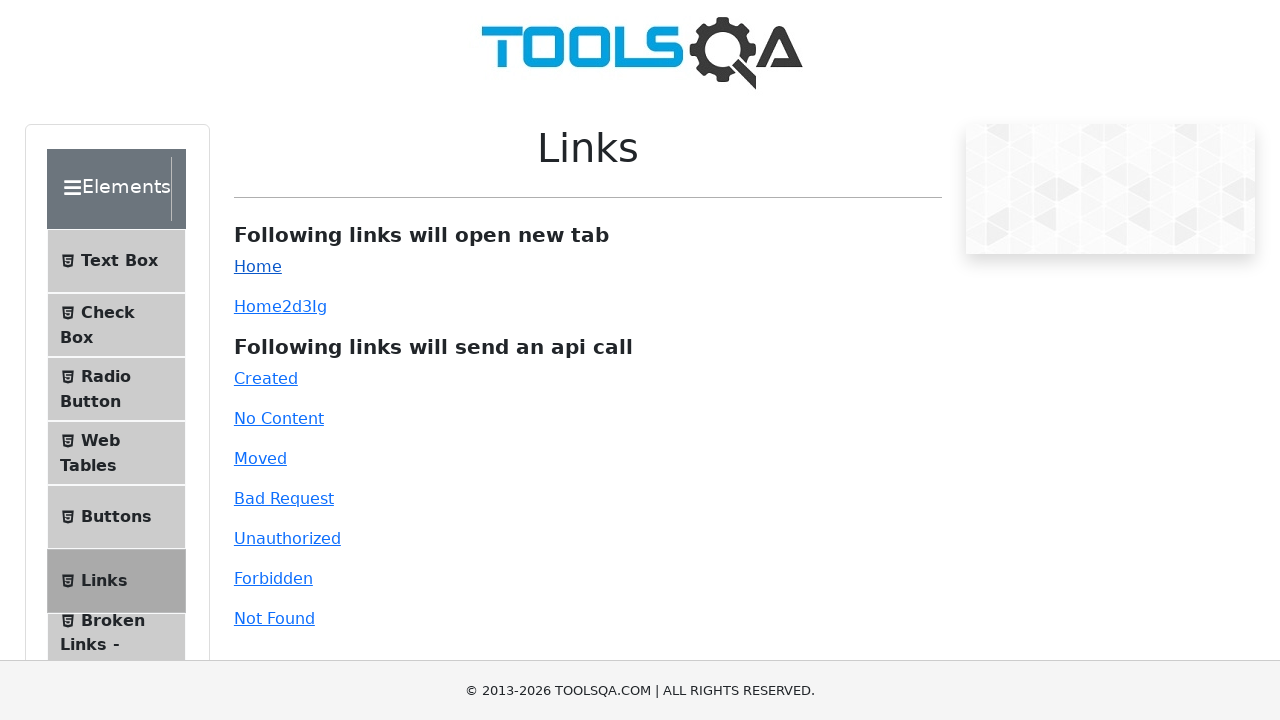

Banner image loaded on new page
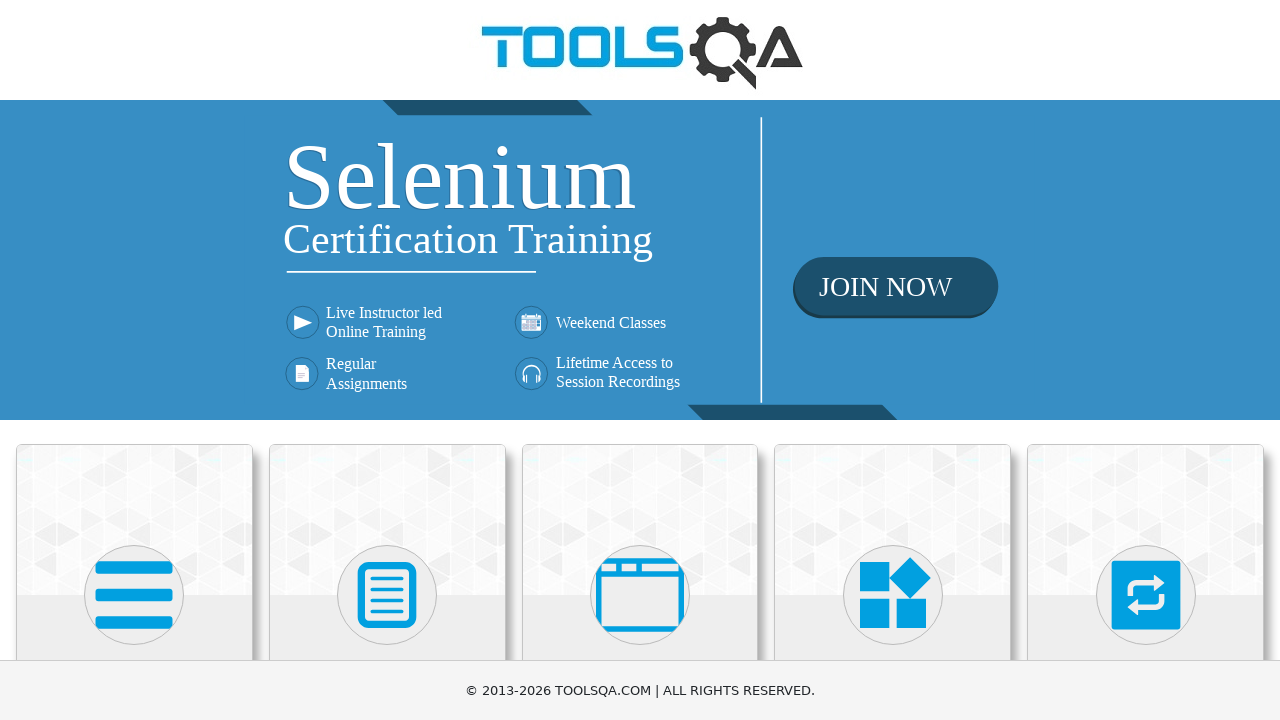

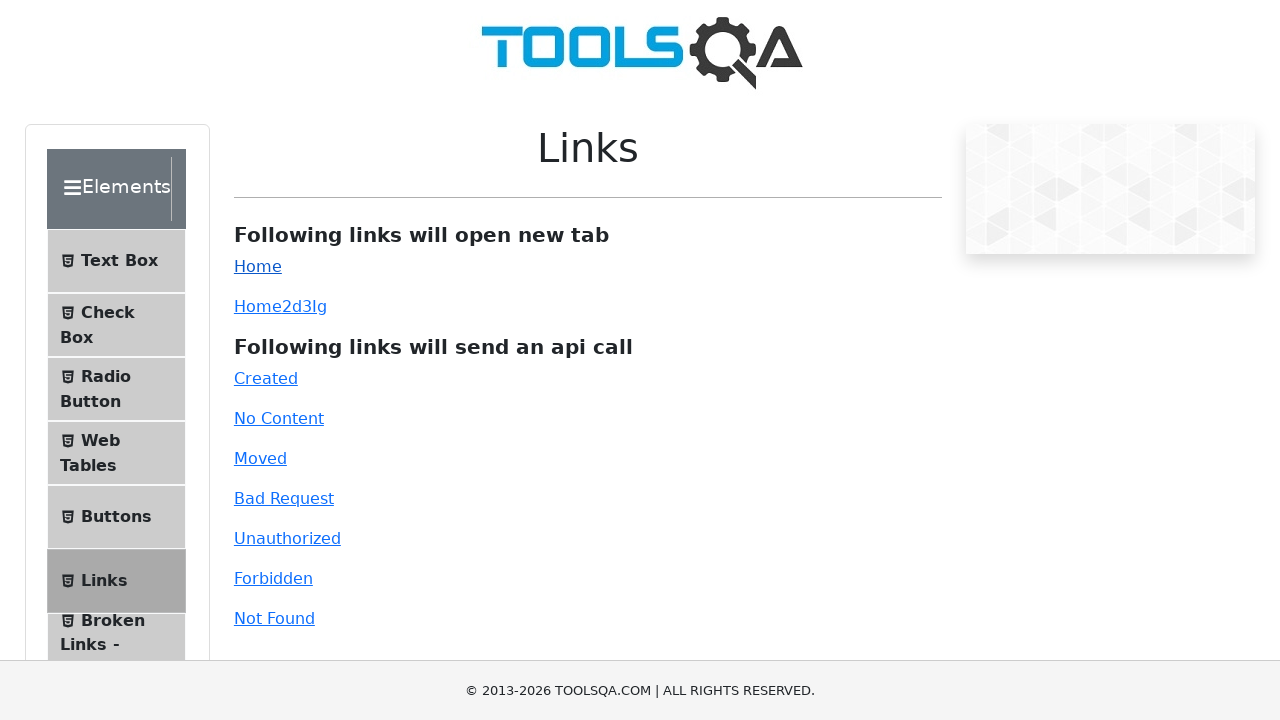